Tests window handling by verifying page text and title, clicking a link that opens a new window, verifying the new window's content, and then switching back to the original window to verify its title.

Starting URL: https://the-internet.herokuapp.com/windows

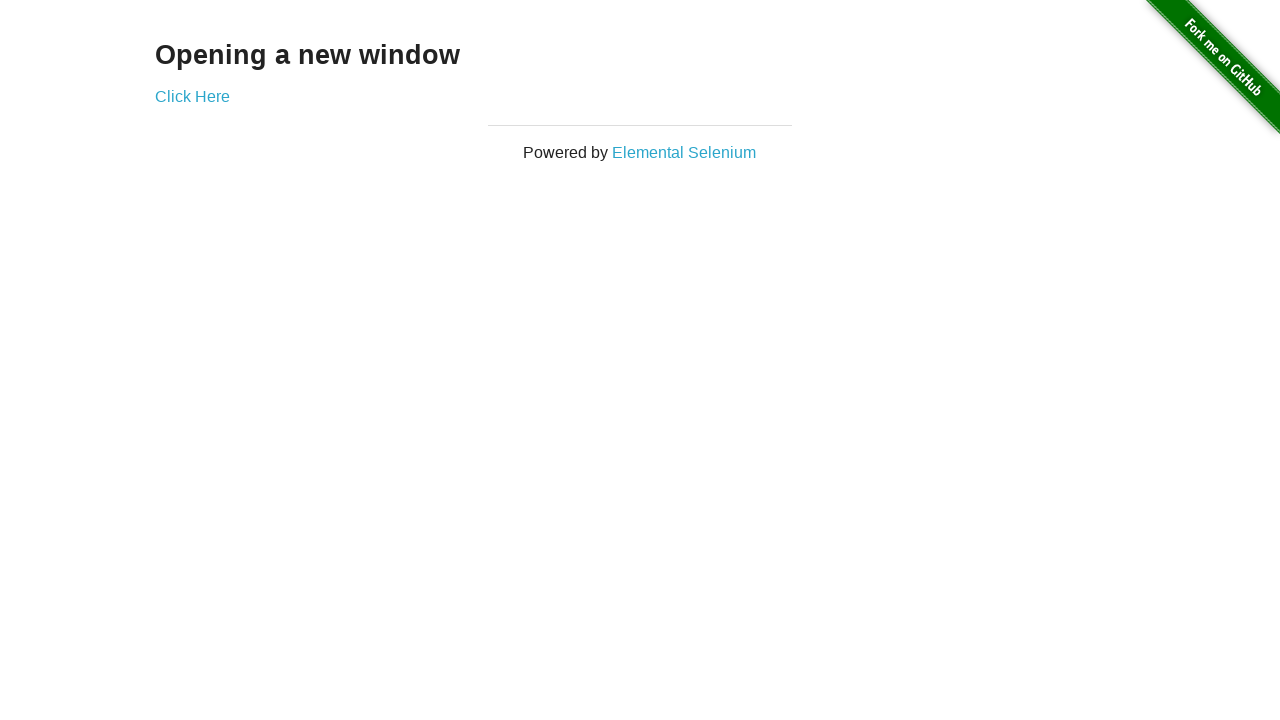

Verified page text is 'Opening a new window'
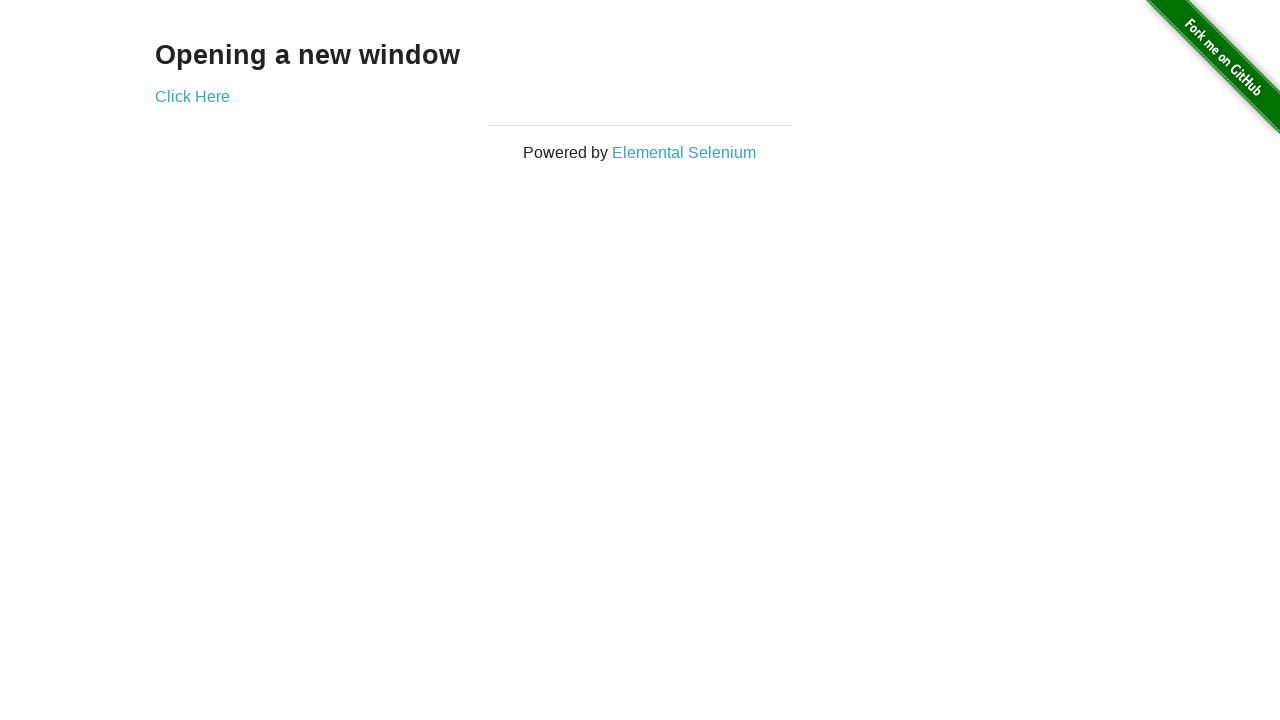

Verified page title is 'The Internet'
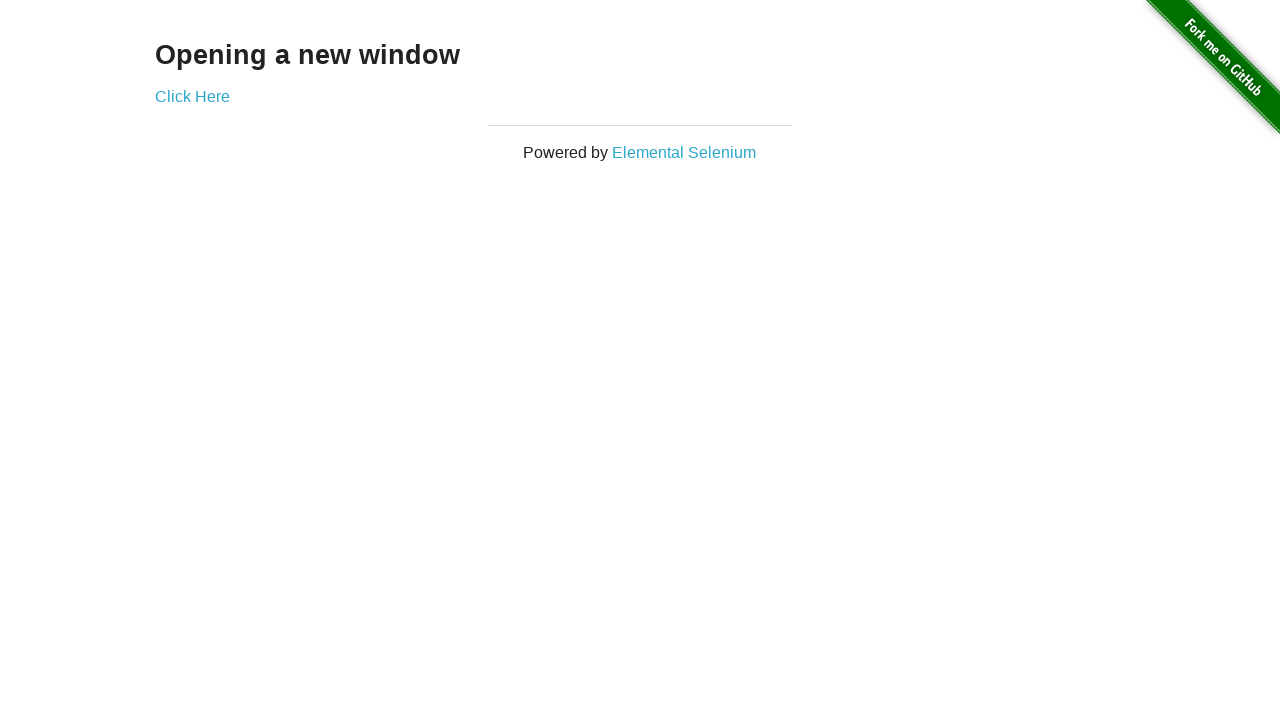

Clicked 'Click Here' link to open new window at (192, 96) on a:text('Click Here')
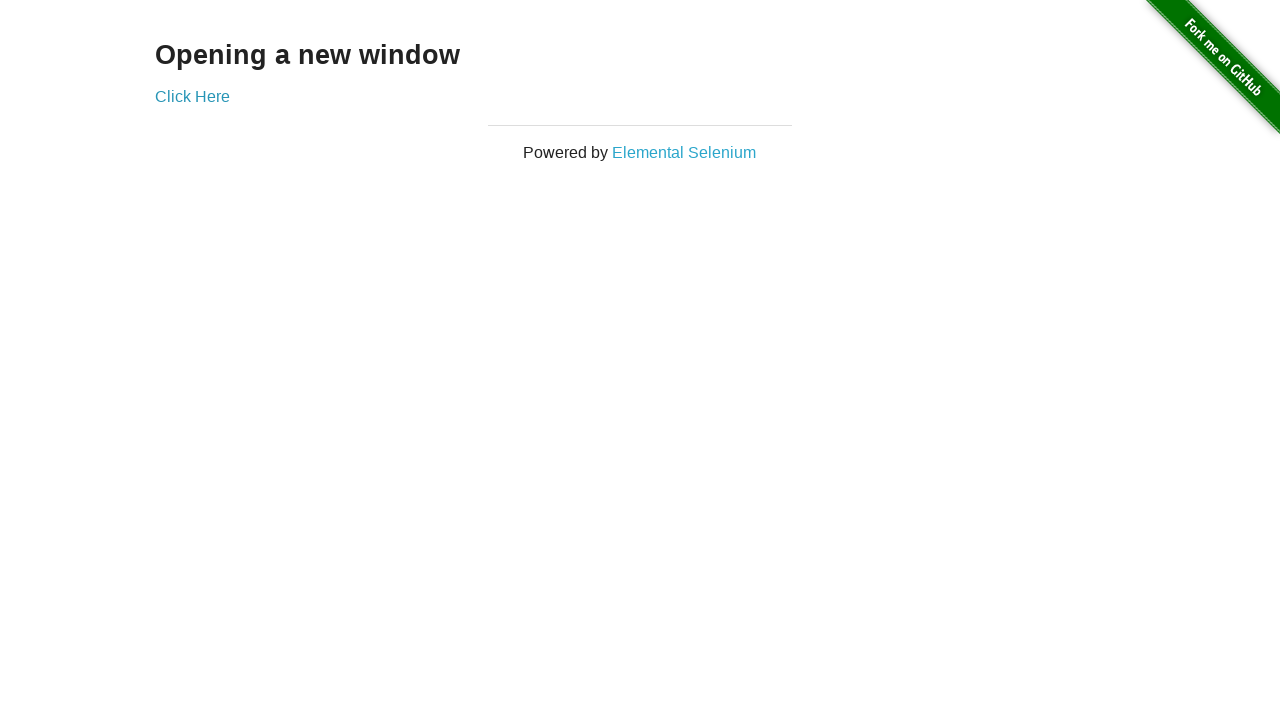

New window opened and loaded
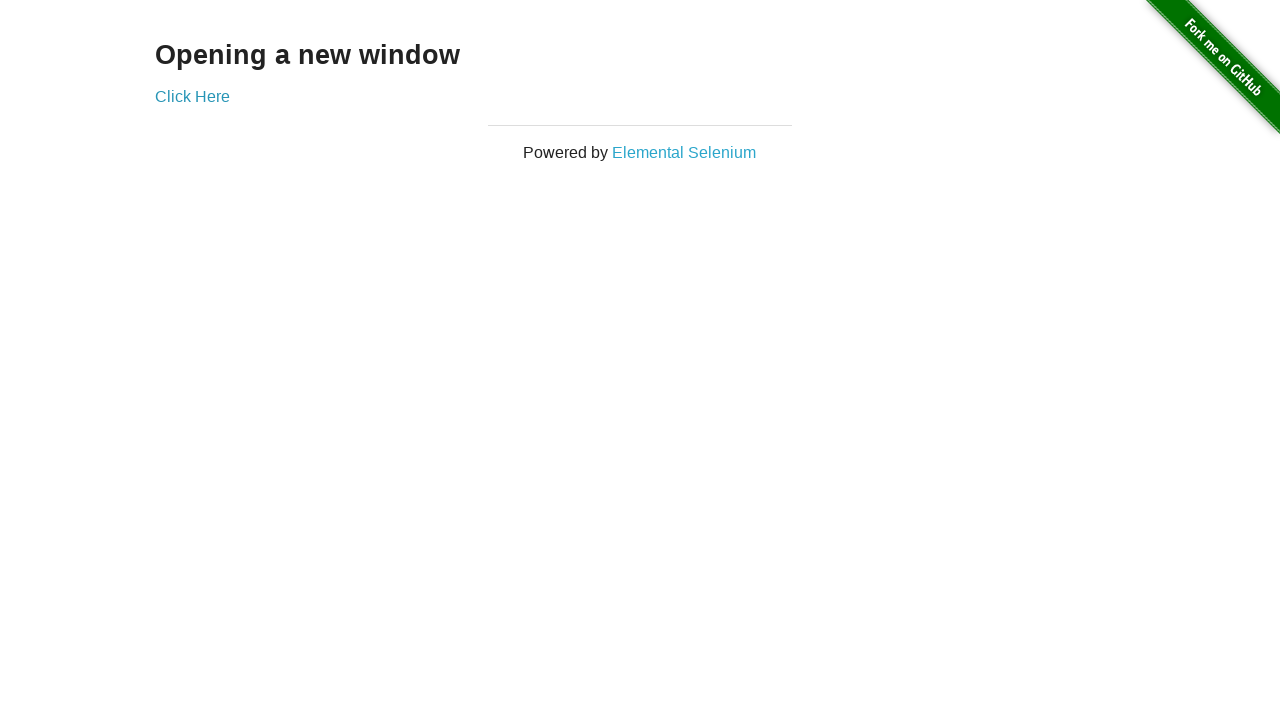

Verified new window title is 'New Window'
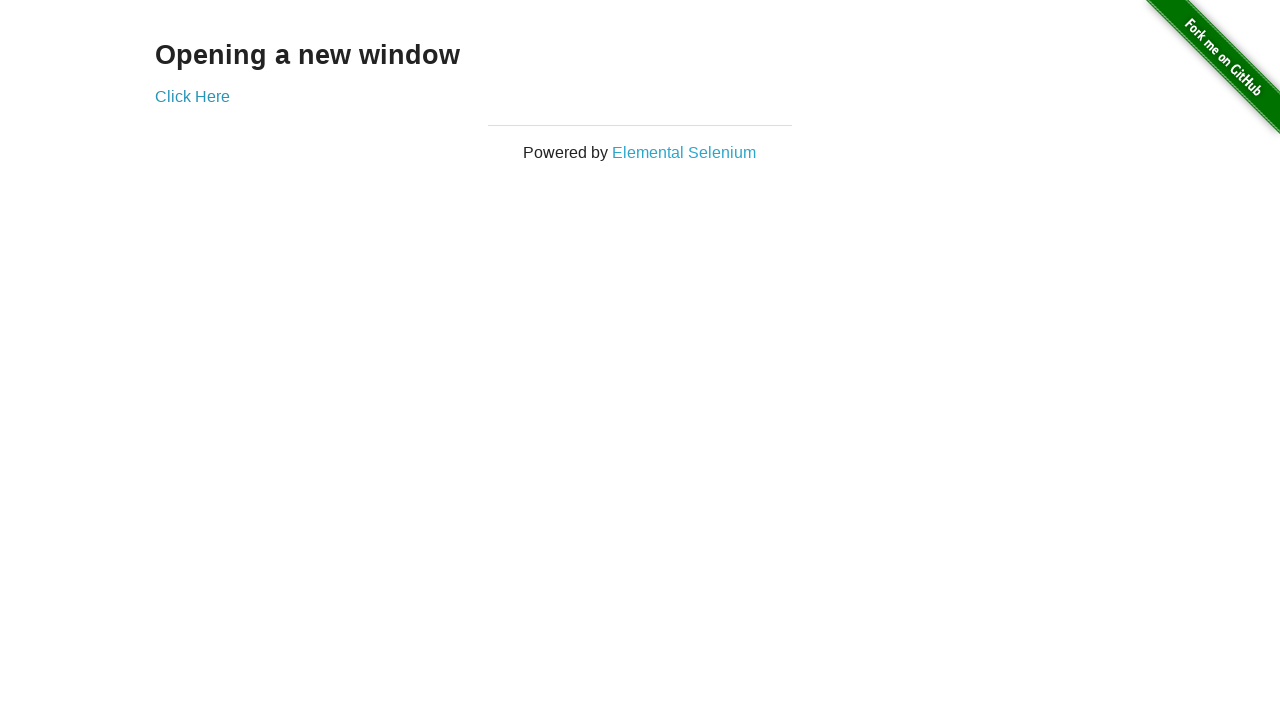

Verified new window text is 'New Window'
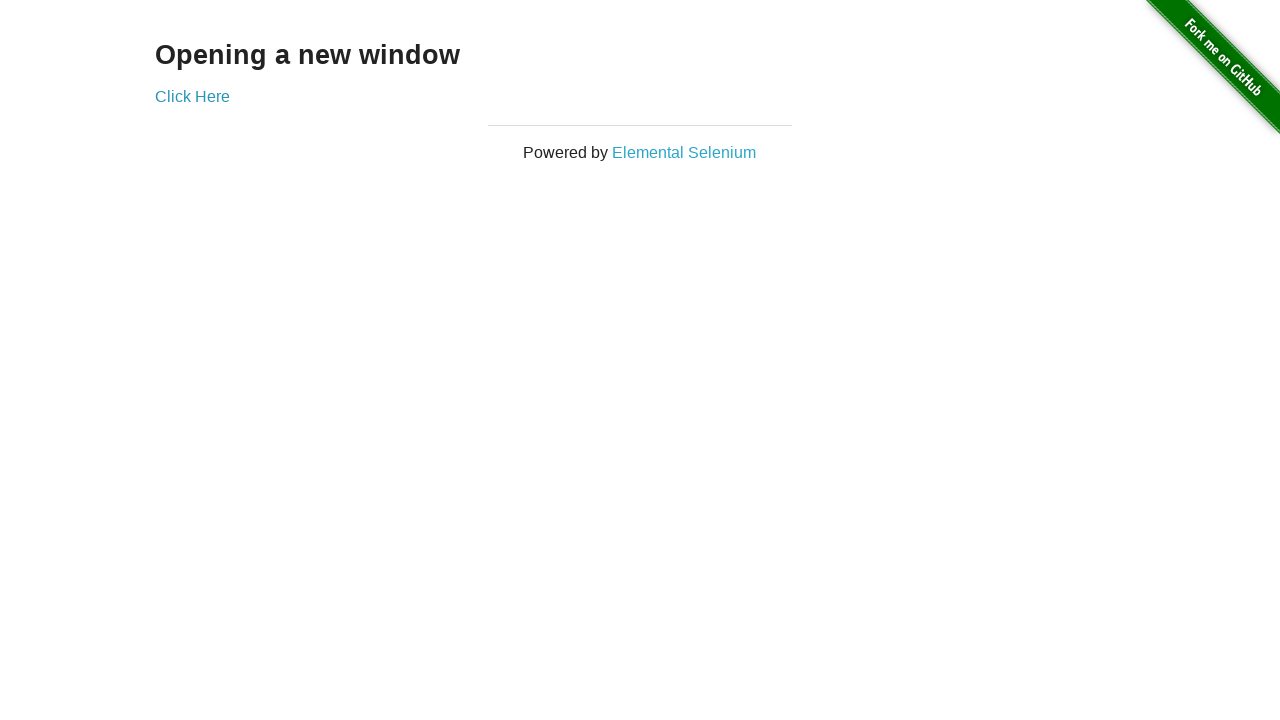

Switched back to original window
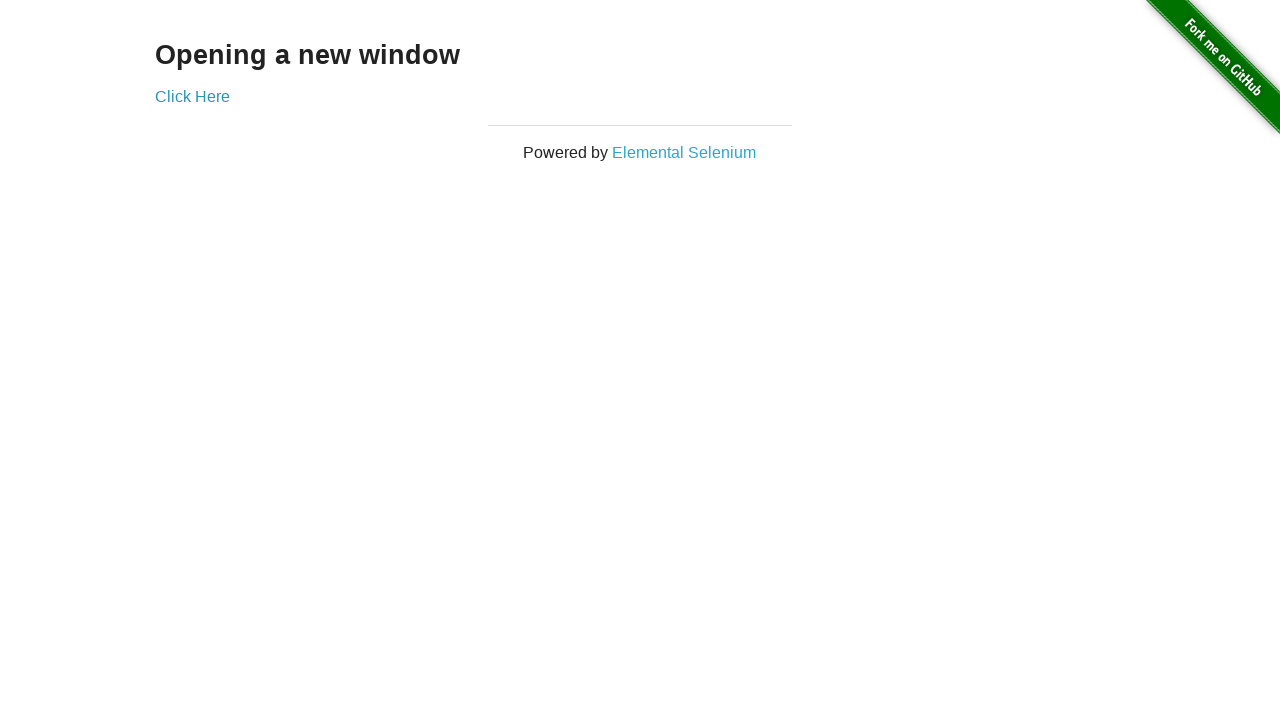

Verified original window title is still 'The Internet'
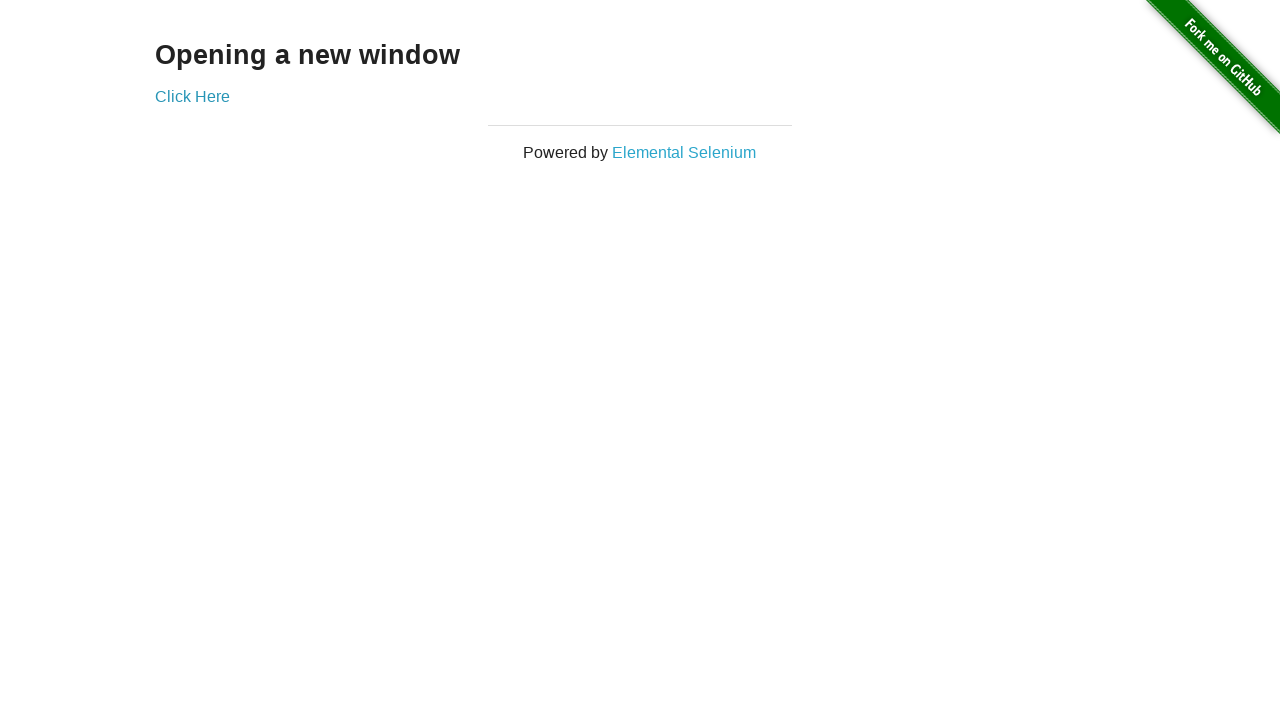

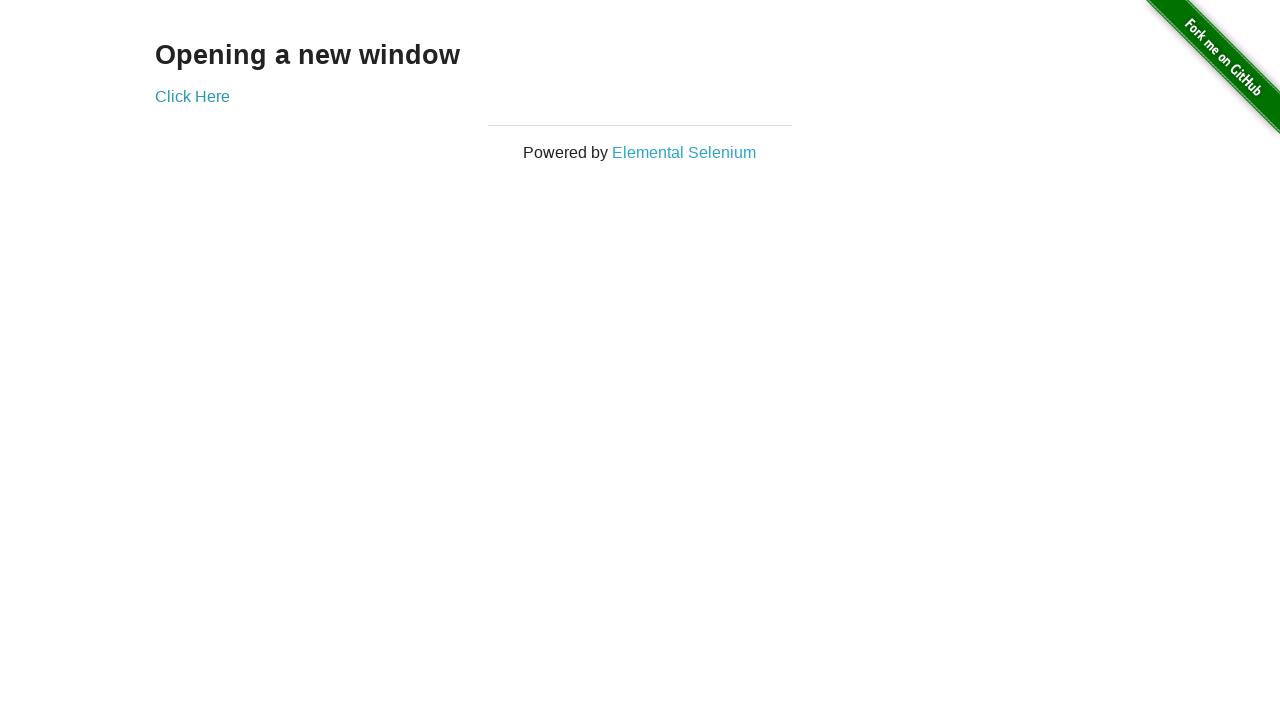